Tests a sample contact form by filling text fields (subject and email), clicking checkboxes, and selecting an option from a dropdown menu.

Starting URL: https://www.mycontactform.com/samples.php

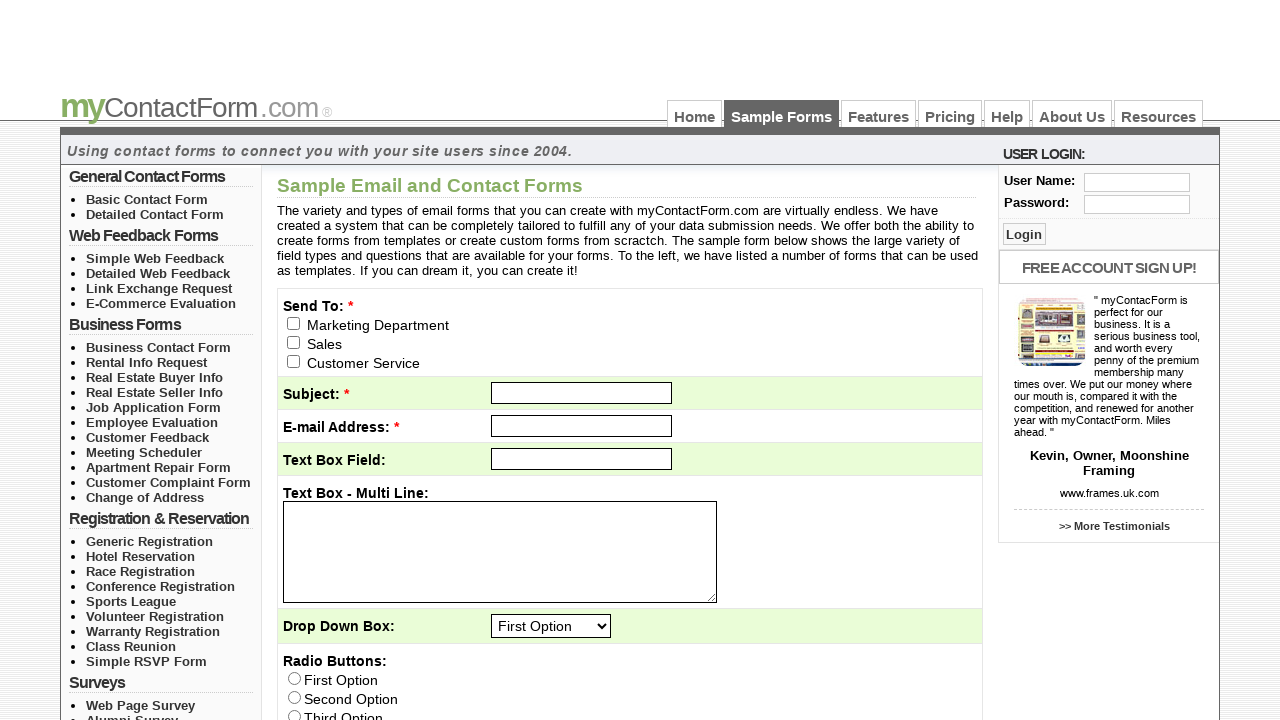

Navigated to contact form page
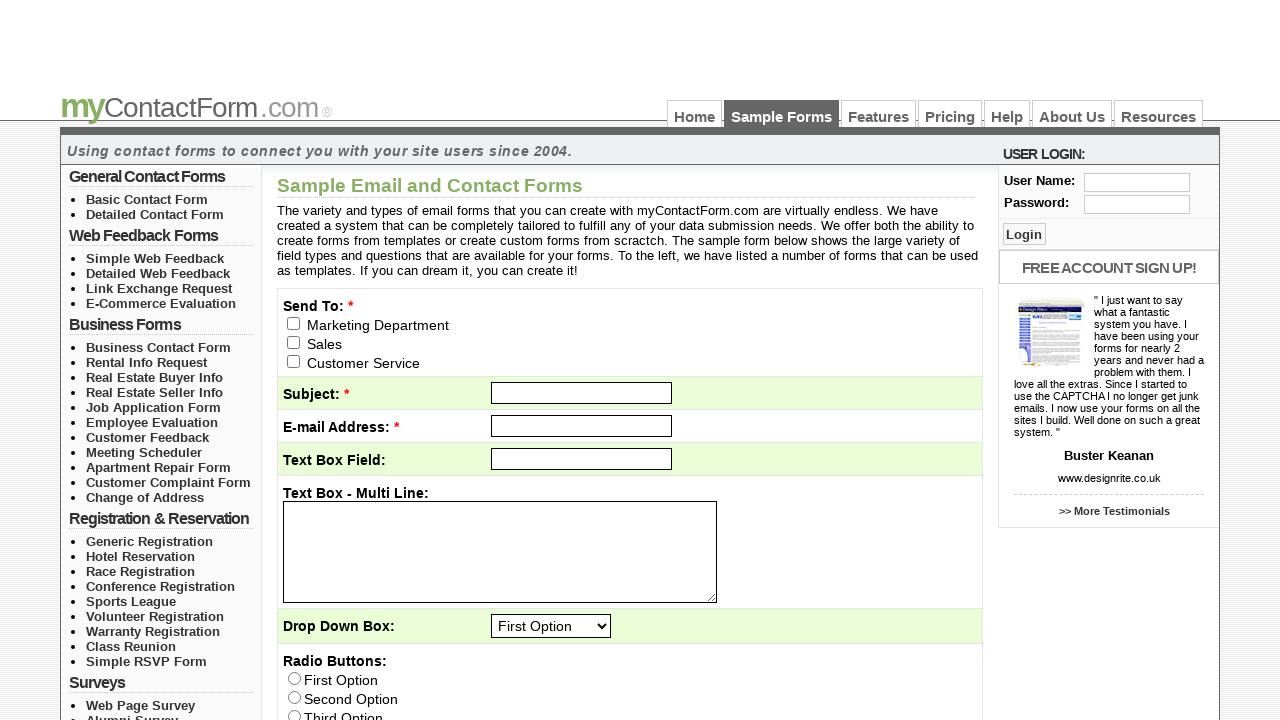

Filled subject field with 'email' on #subject
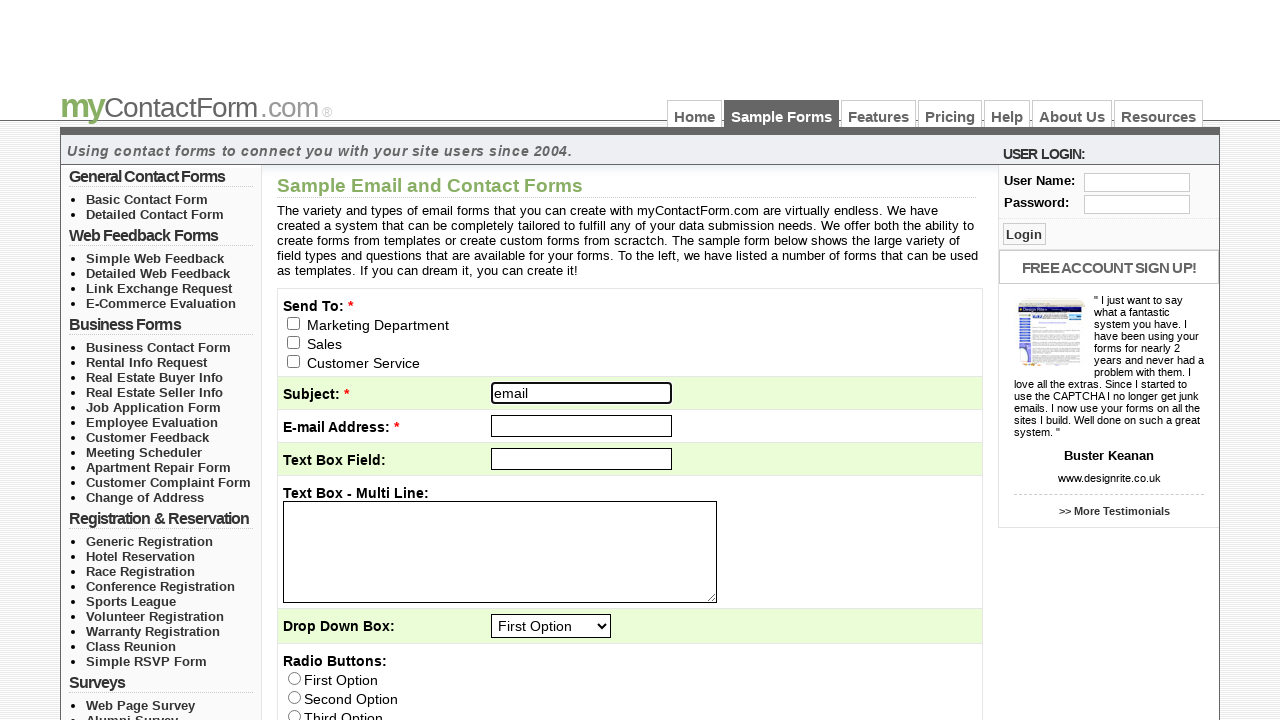

Filled email field with 'abcd@gmail.com' on #email
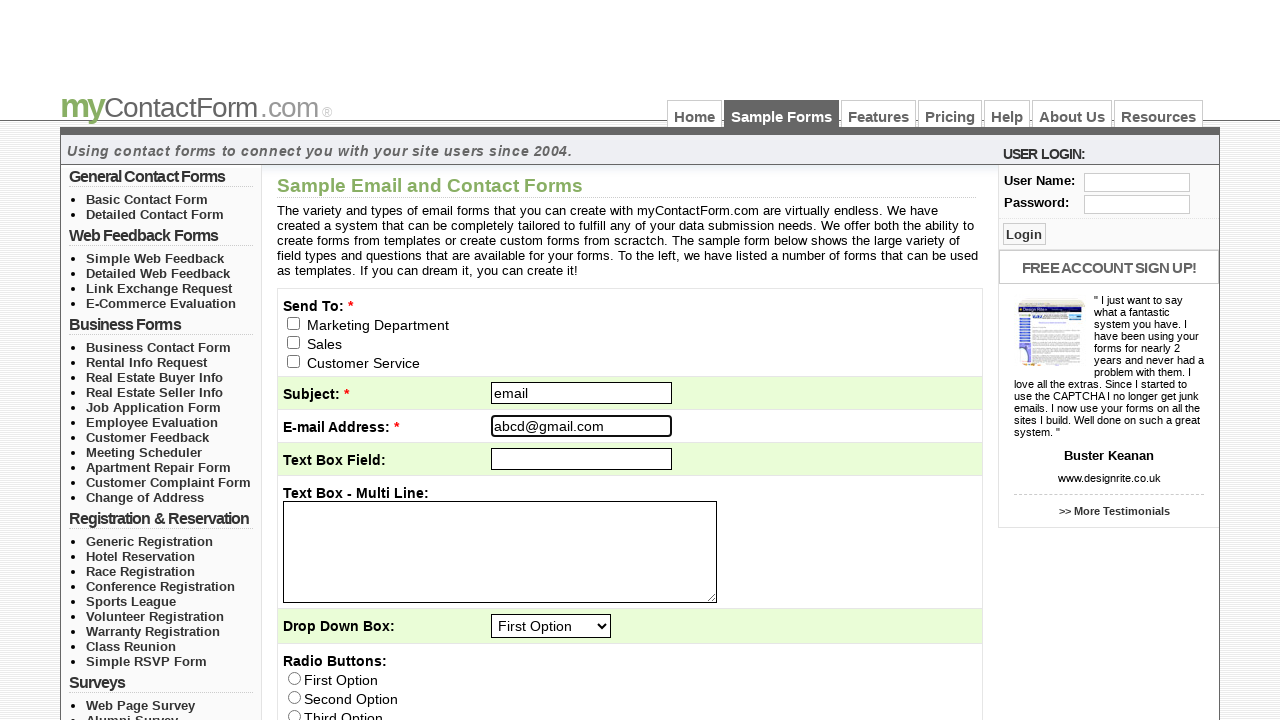

Clicked the first checkbox at (294, 323) on #contactForm table tbody tr:first-child td div input:nth-of-type(1)
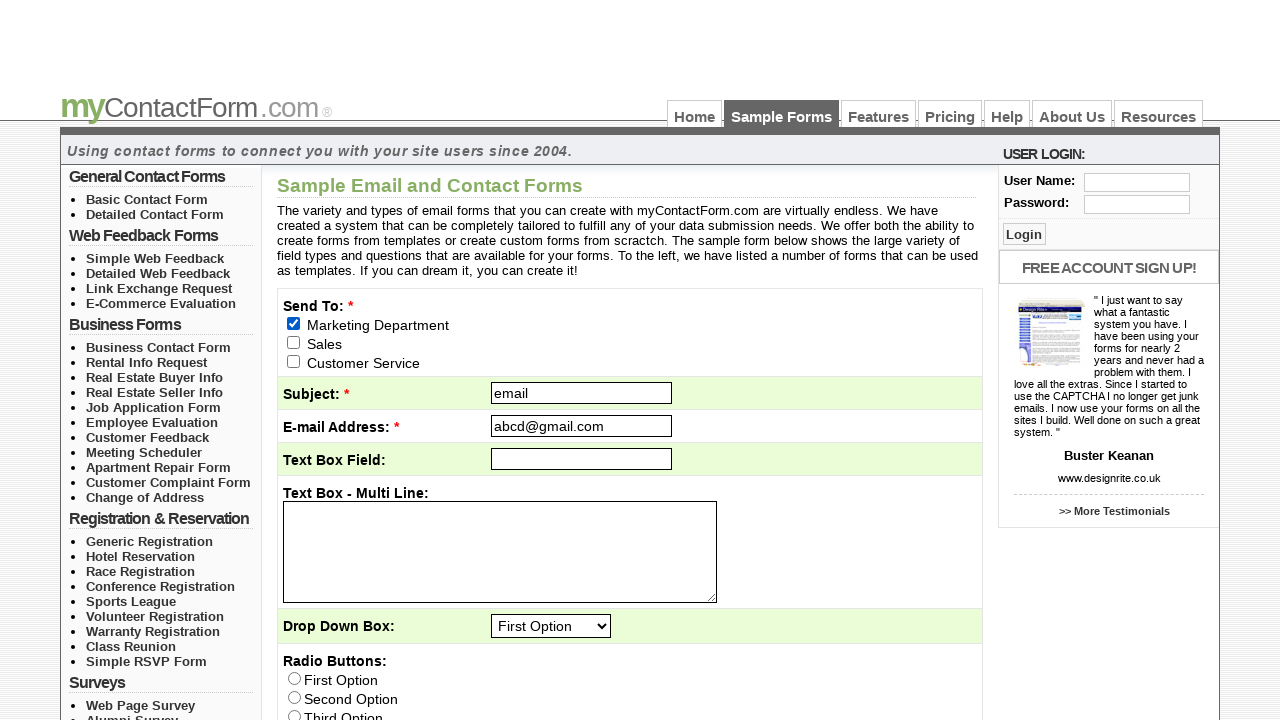

Clicked the third checkbox at (294, 361) on #contactForm table tbody tr:first-child td div input:nth-of-type(3)
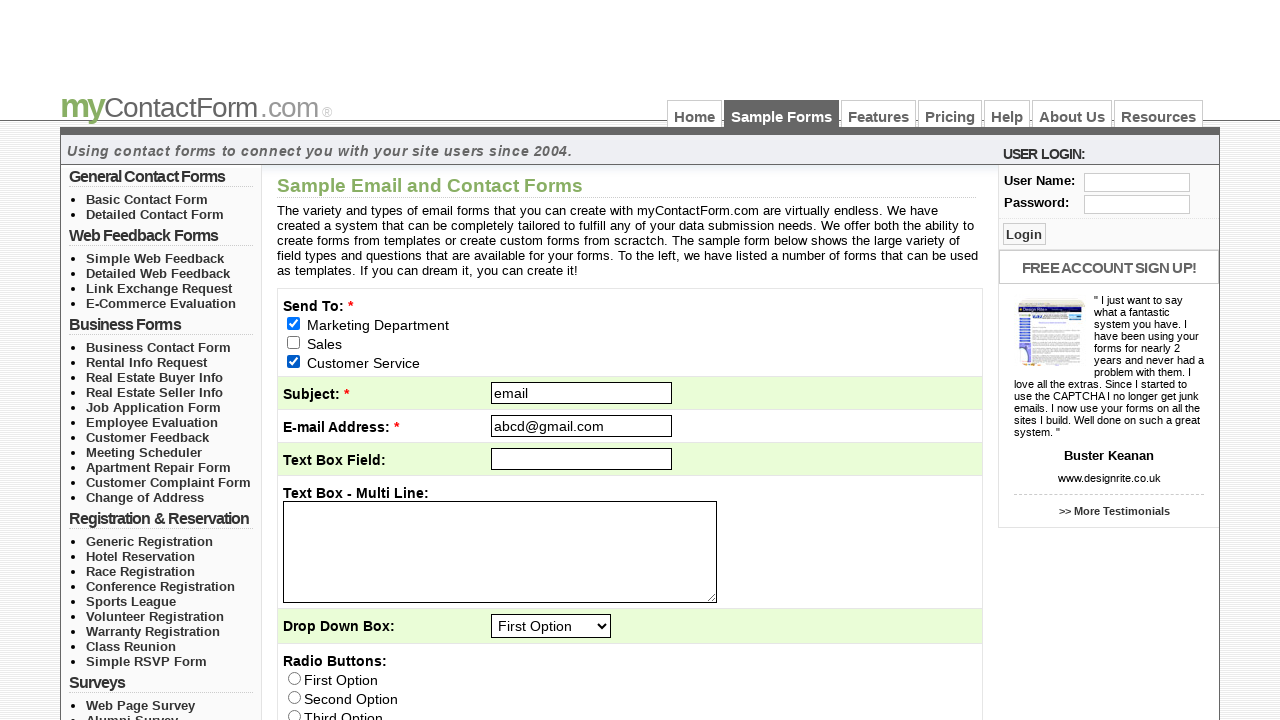

Selected 'Third Option' from the dropdown menu on #q3
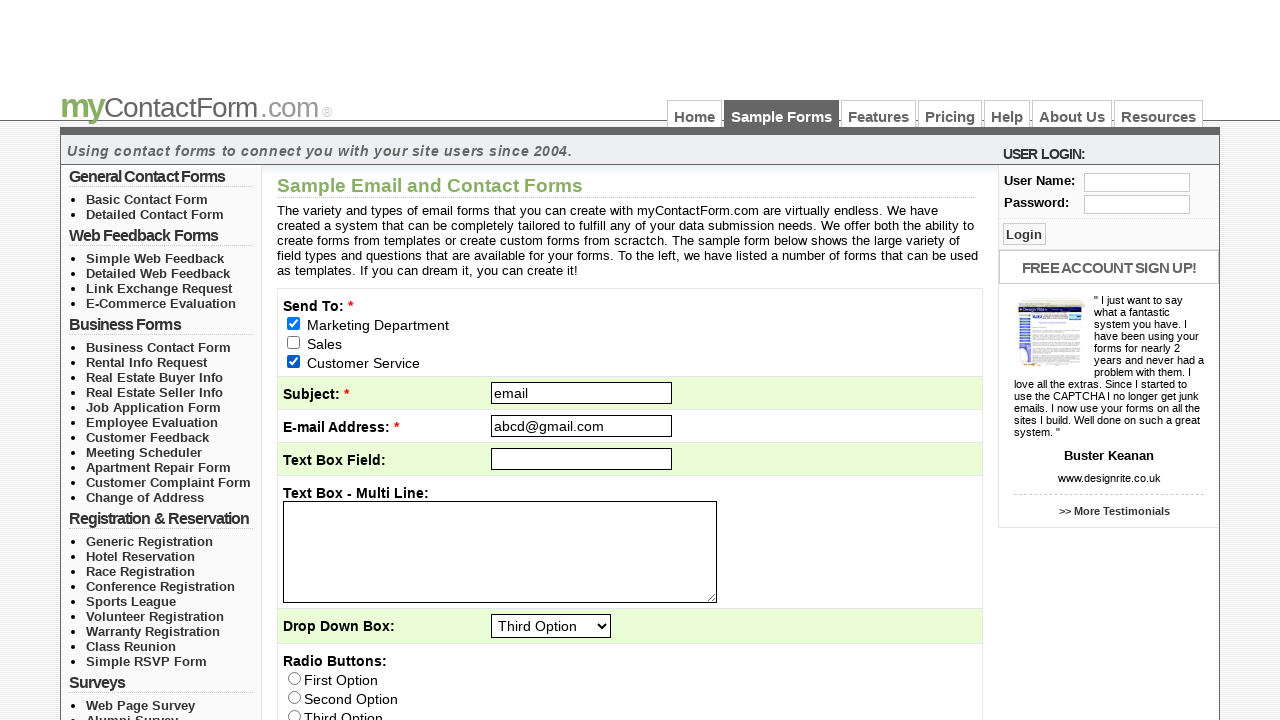

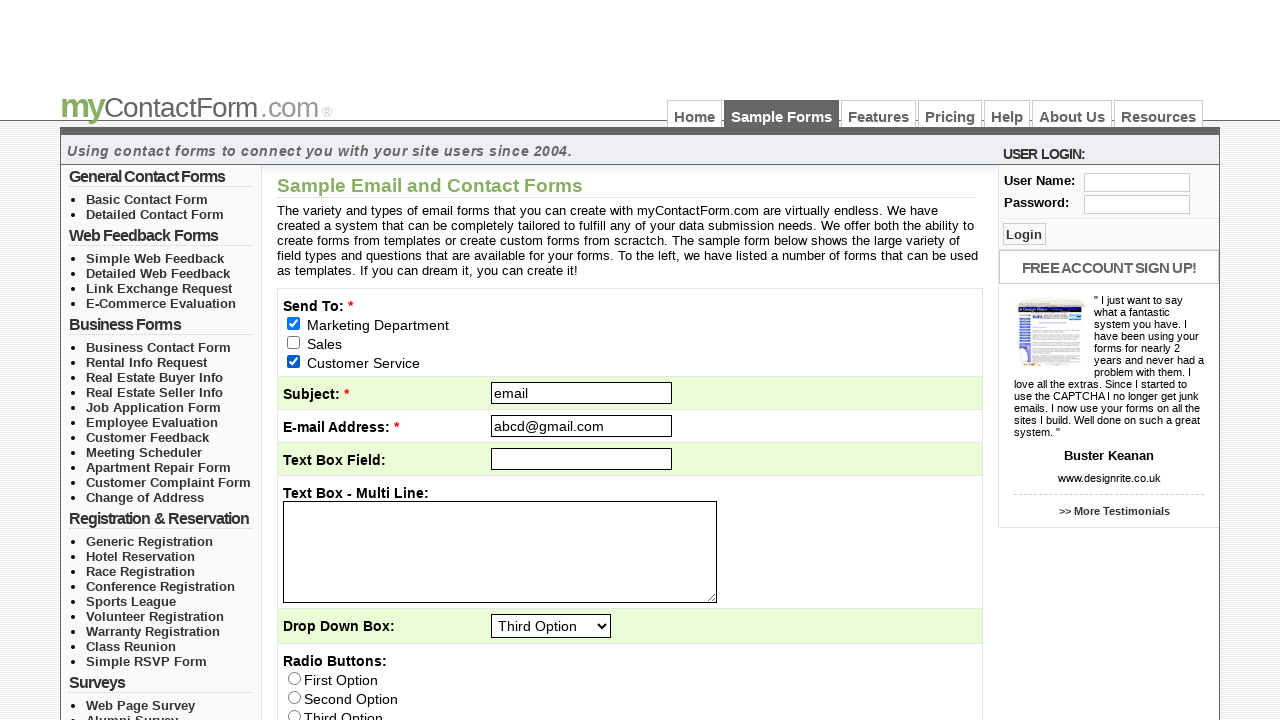